Navigates to the Frames page by clicking the Frames link using link text locator

Starting URL: https://the-internet.herokuapp.com/

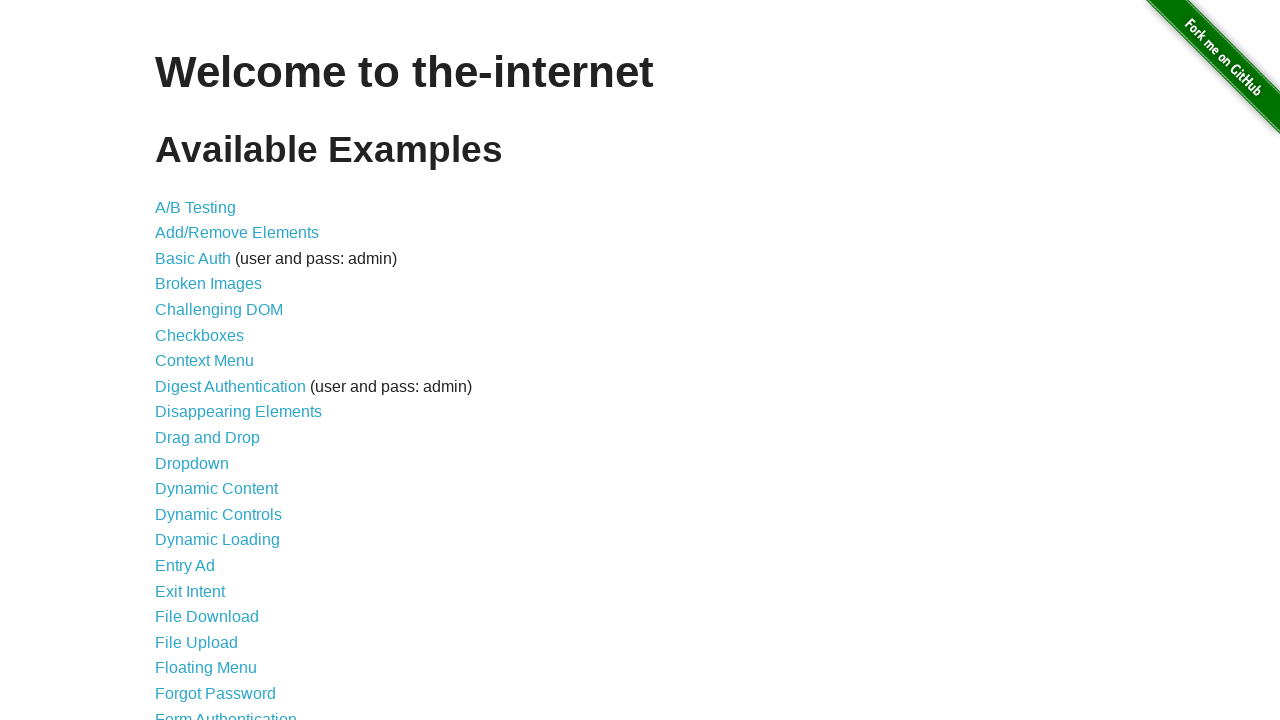

Clicked Frames link using link text locator at (182, 361) on text=Frames
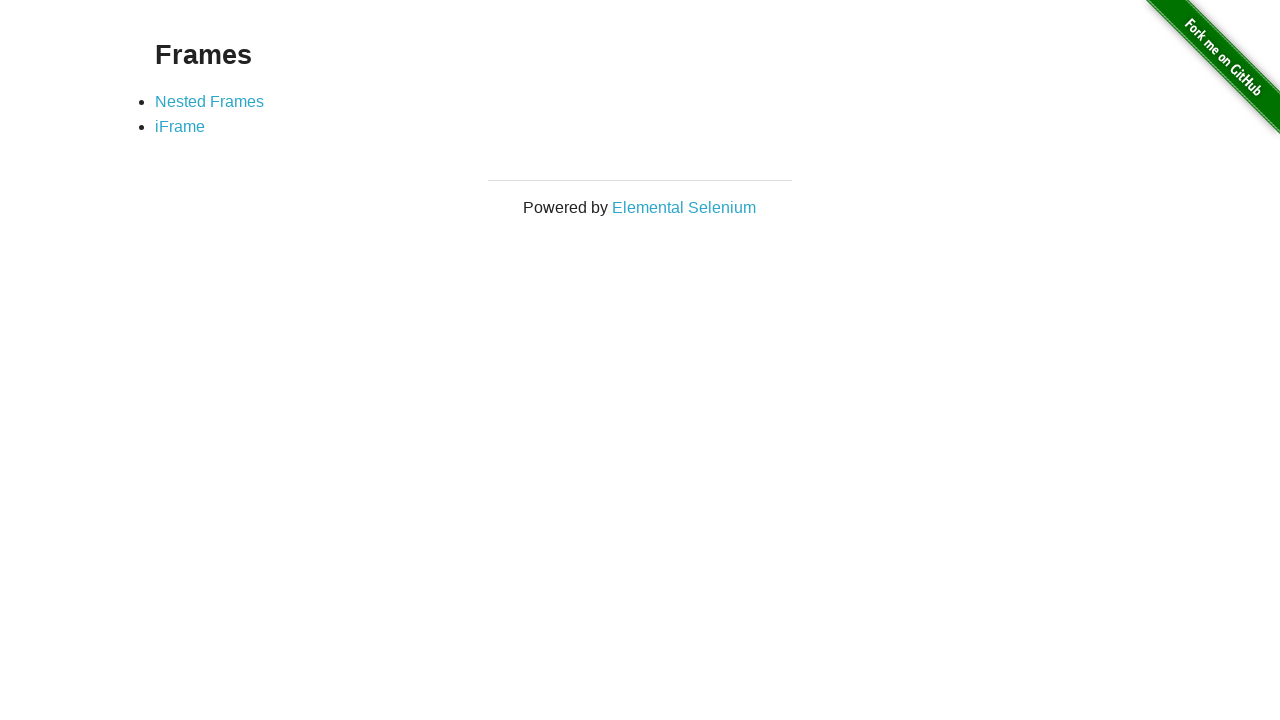

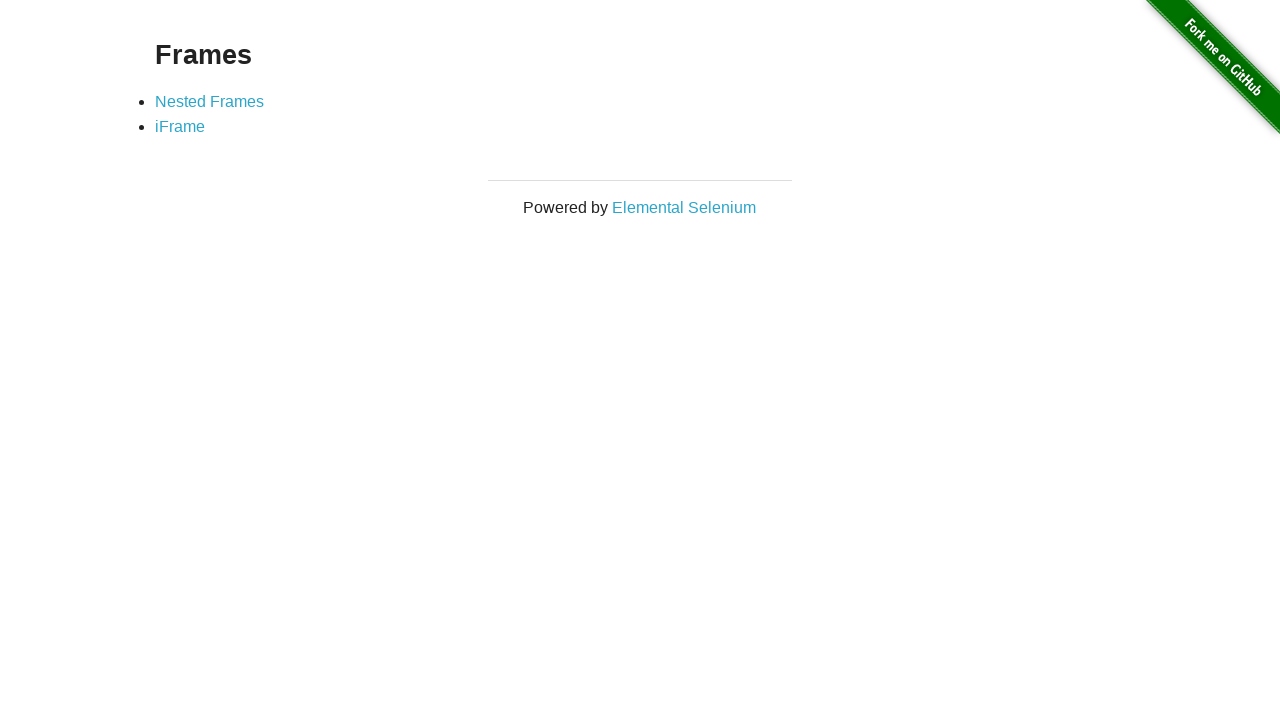